Tests drag and drop functionality on jQueryUI by locating a draggable element within an iframe and dragging it to a new position.

Starting URL: https://jqueryui.com/draggable/

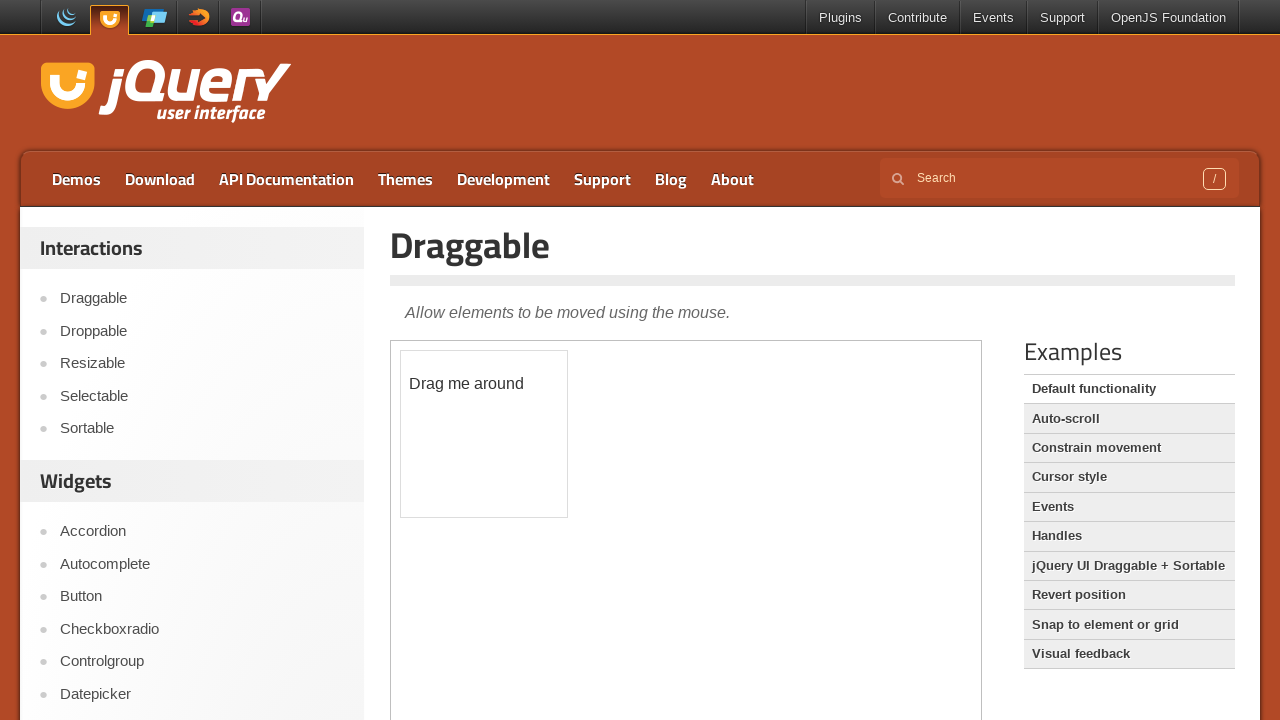

Navigated to jQueryUI draggable demo page
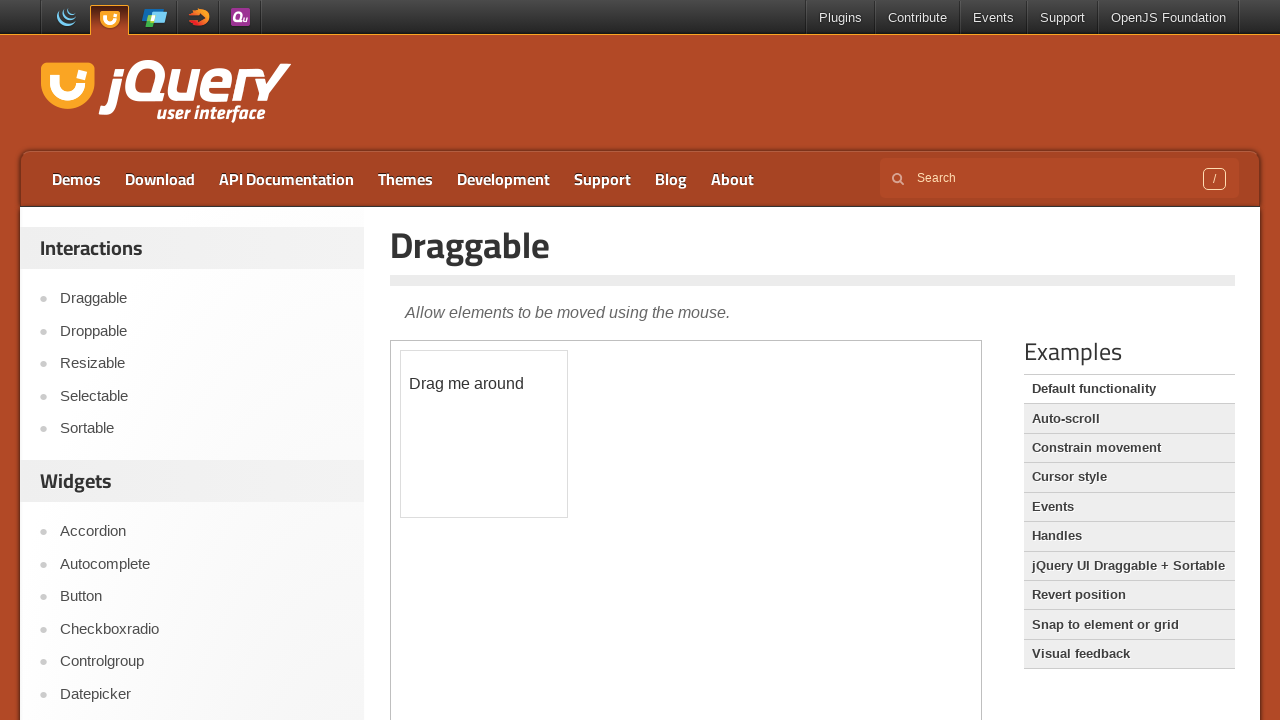

Located the demo iframe
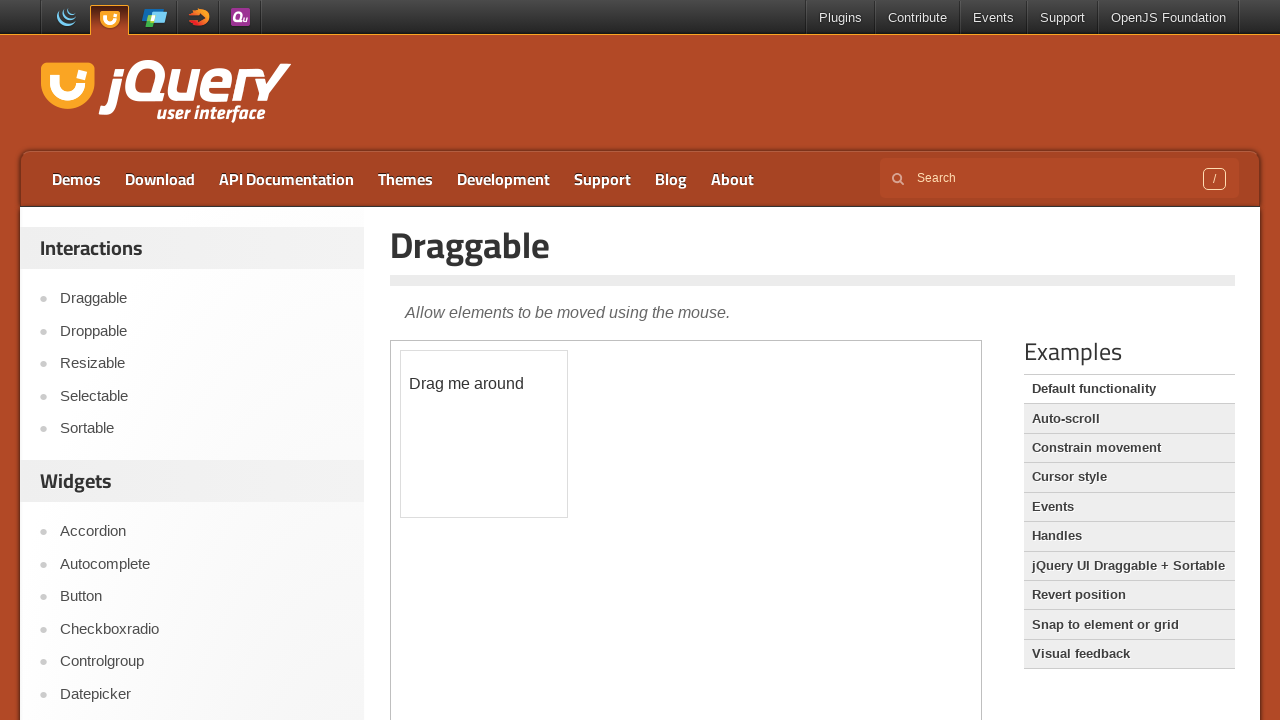

Located the draggable element within the iframe
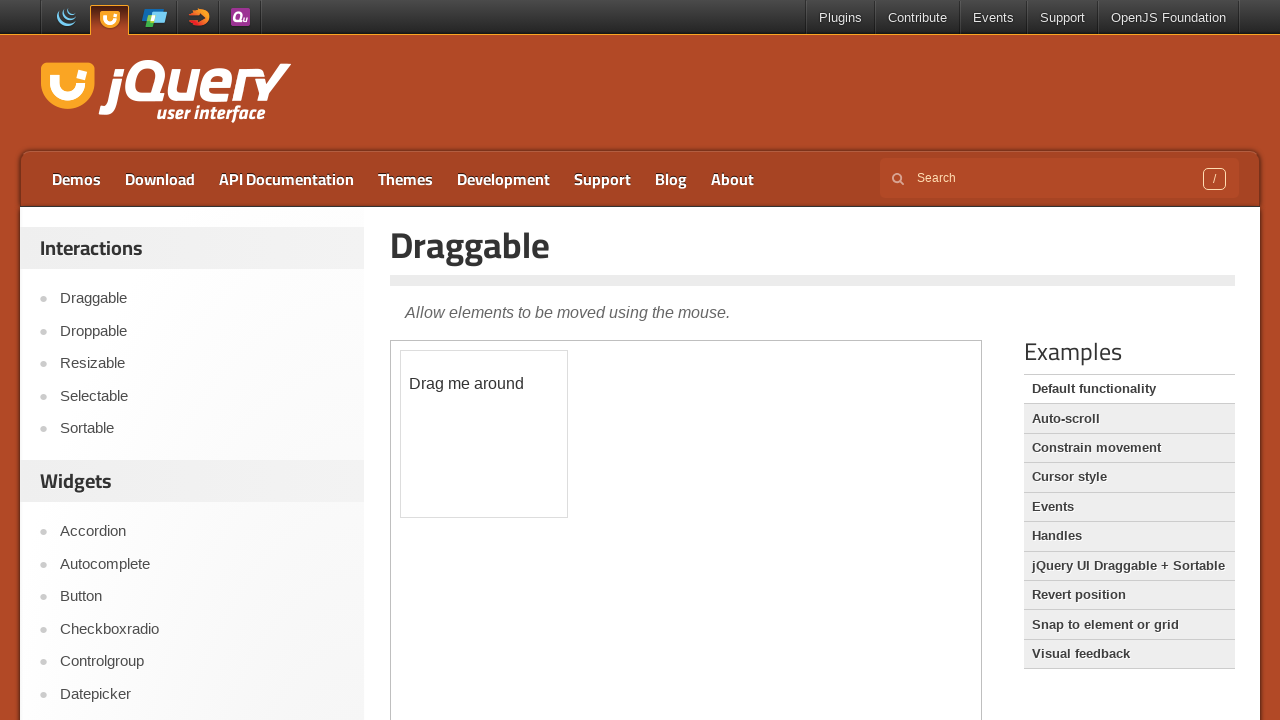

Dragged the element 50 pixels right and 50 pixels down at (451, 401)
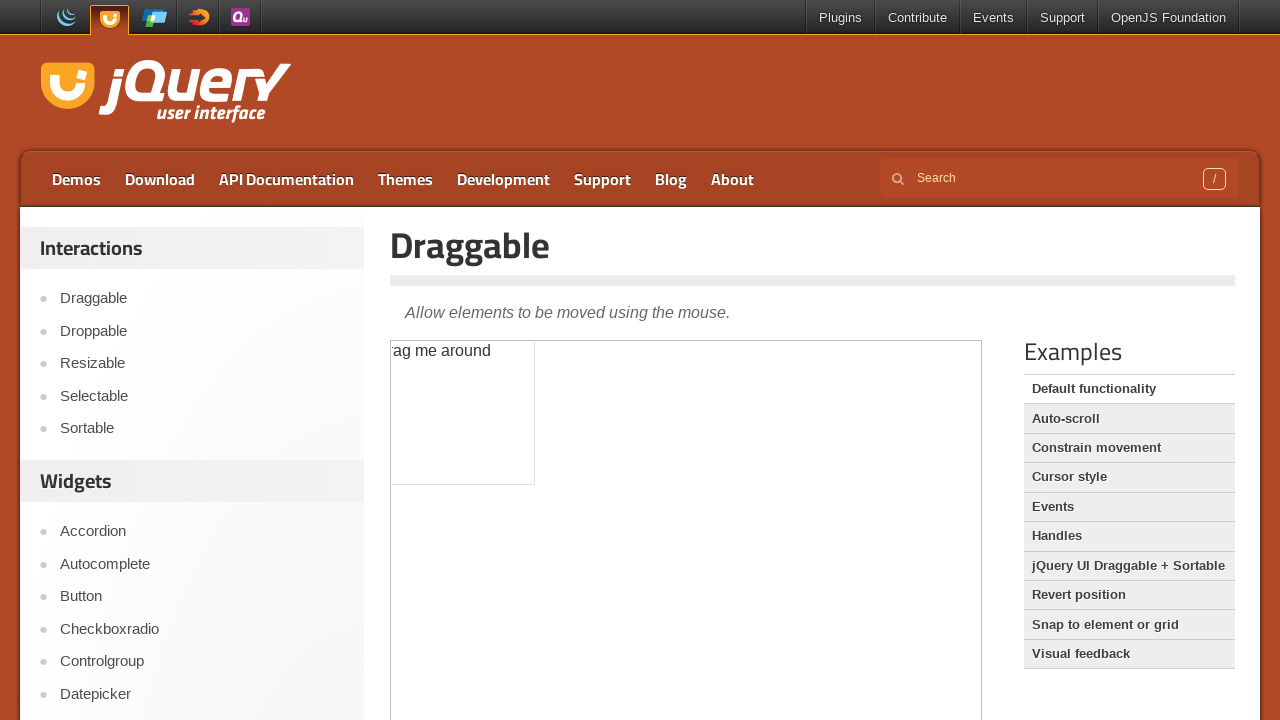

Waited 2 seconds to observe the drag and drop result
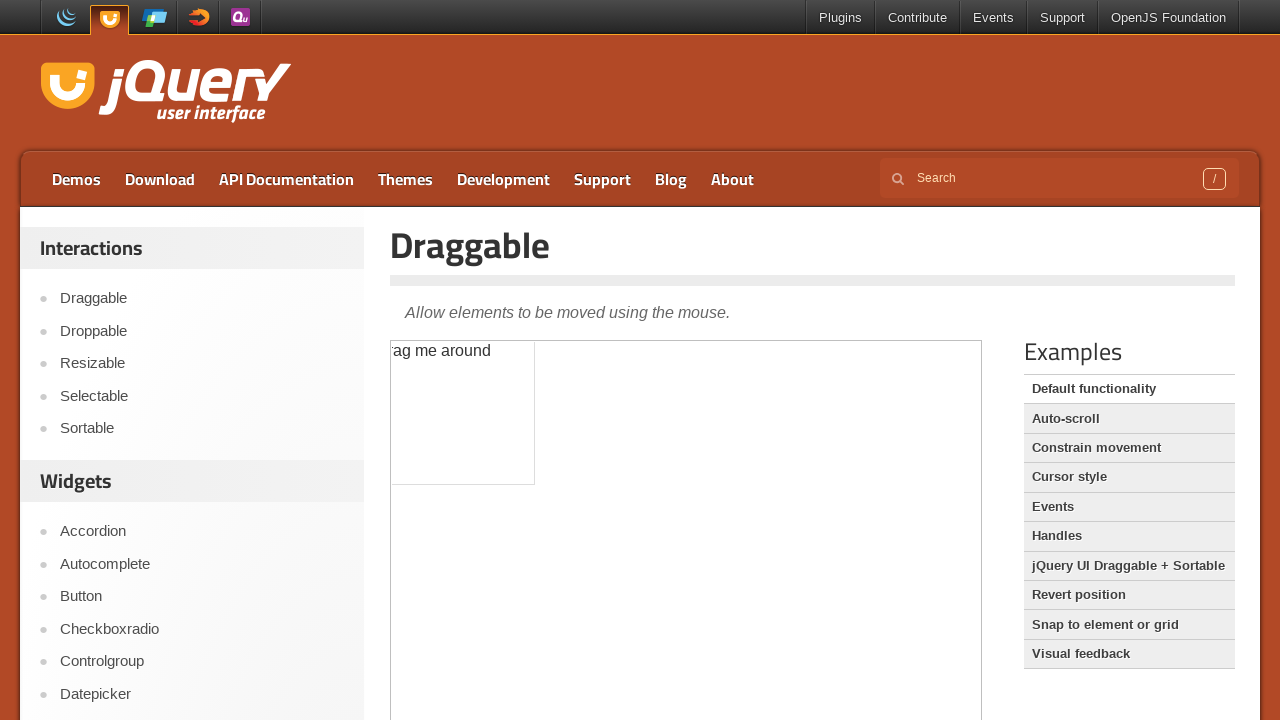

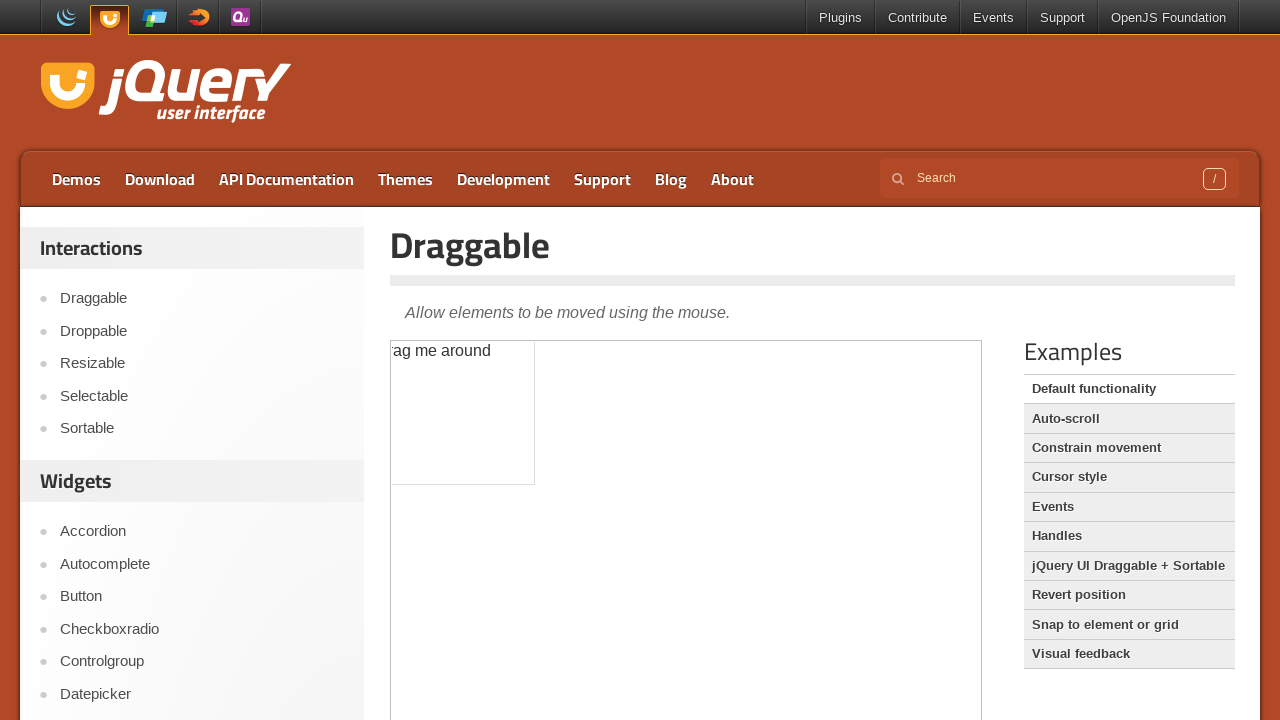